Navigates to an automation practice page and interacts with a table element to extract row and column information

Starting URL: https://www.rahulshettyacademy.com/AutomationPractice/

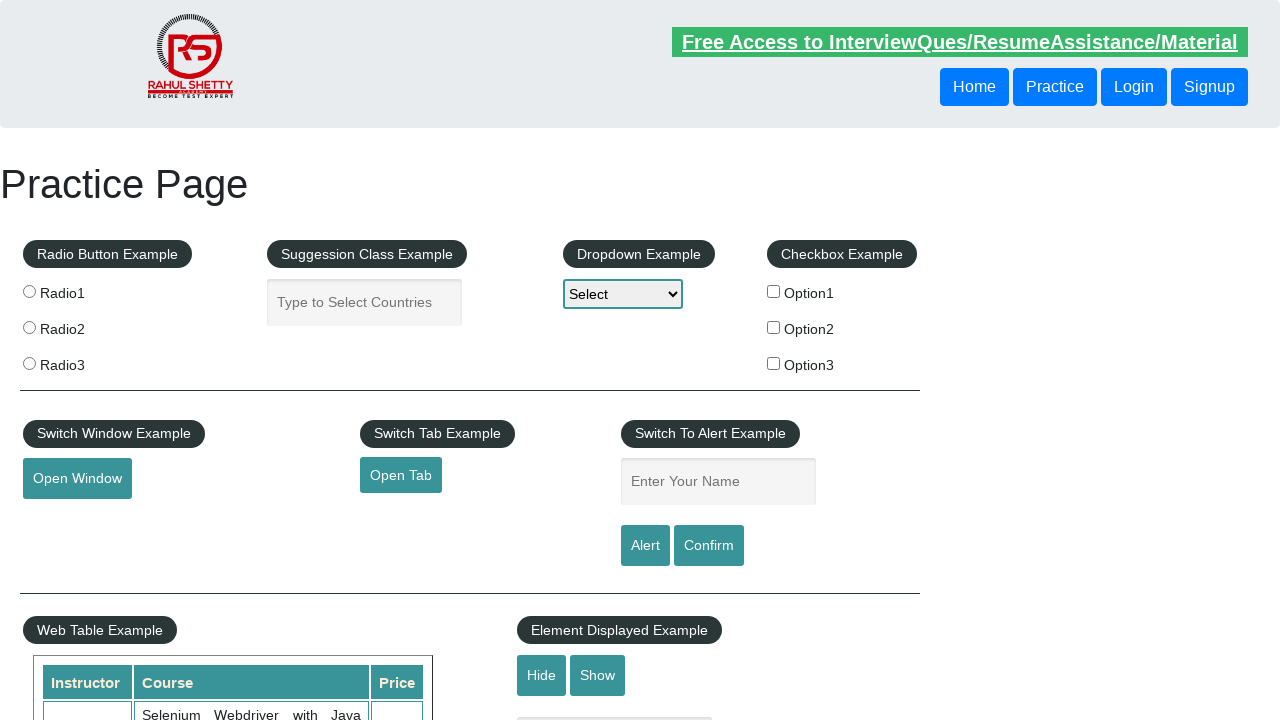

Waited for table element with id 'product' to be present
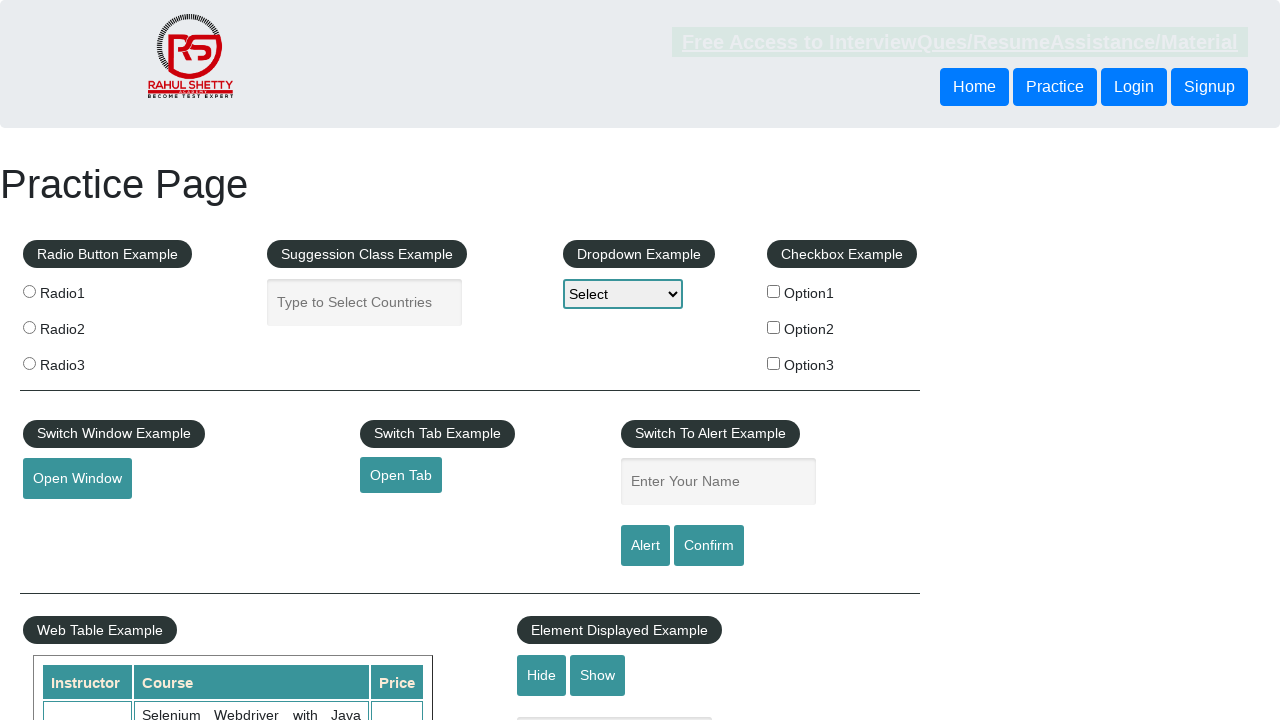

Located the product table element
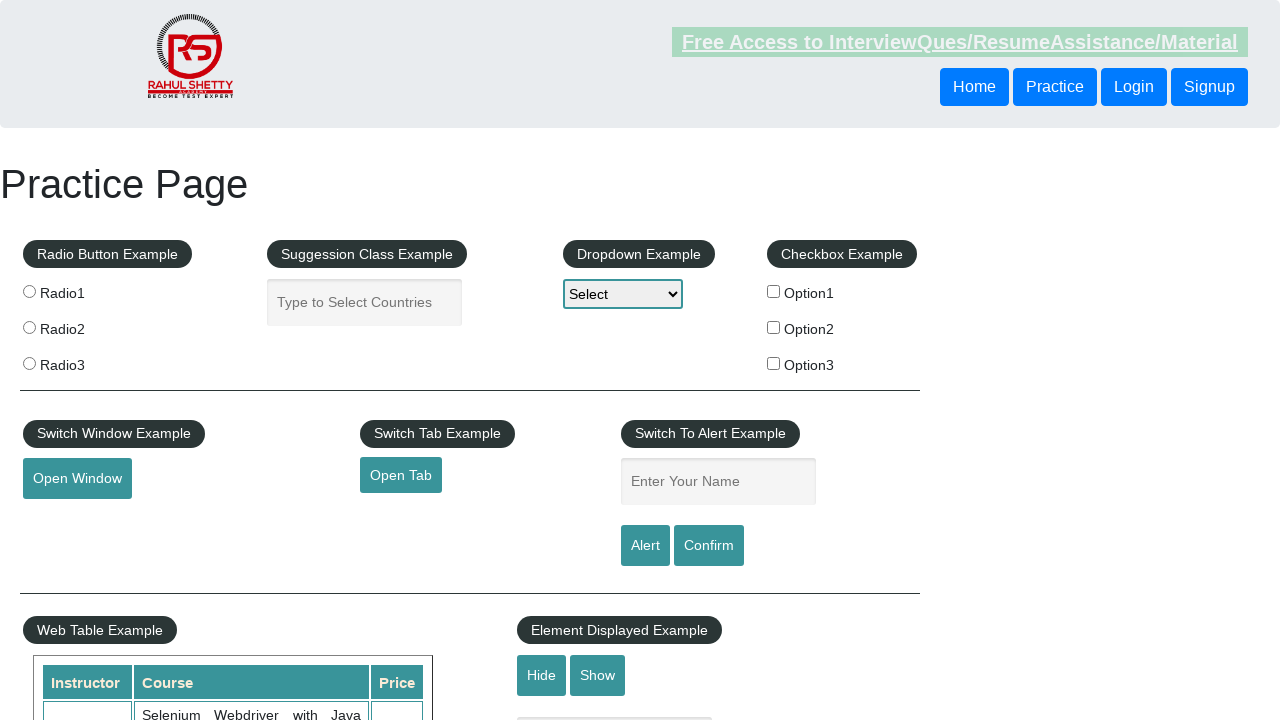

Retrieved all table rows - found 21 rows
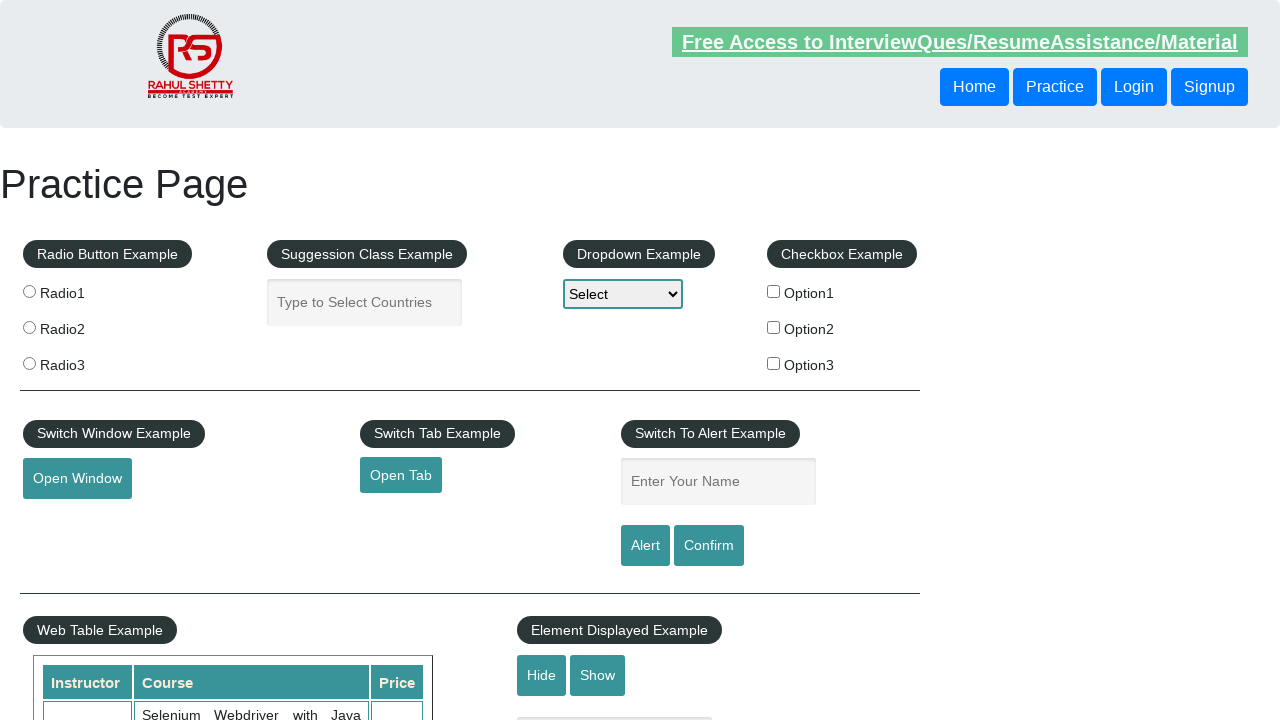

Retrieved table headers from first row - found 3 columns
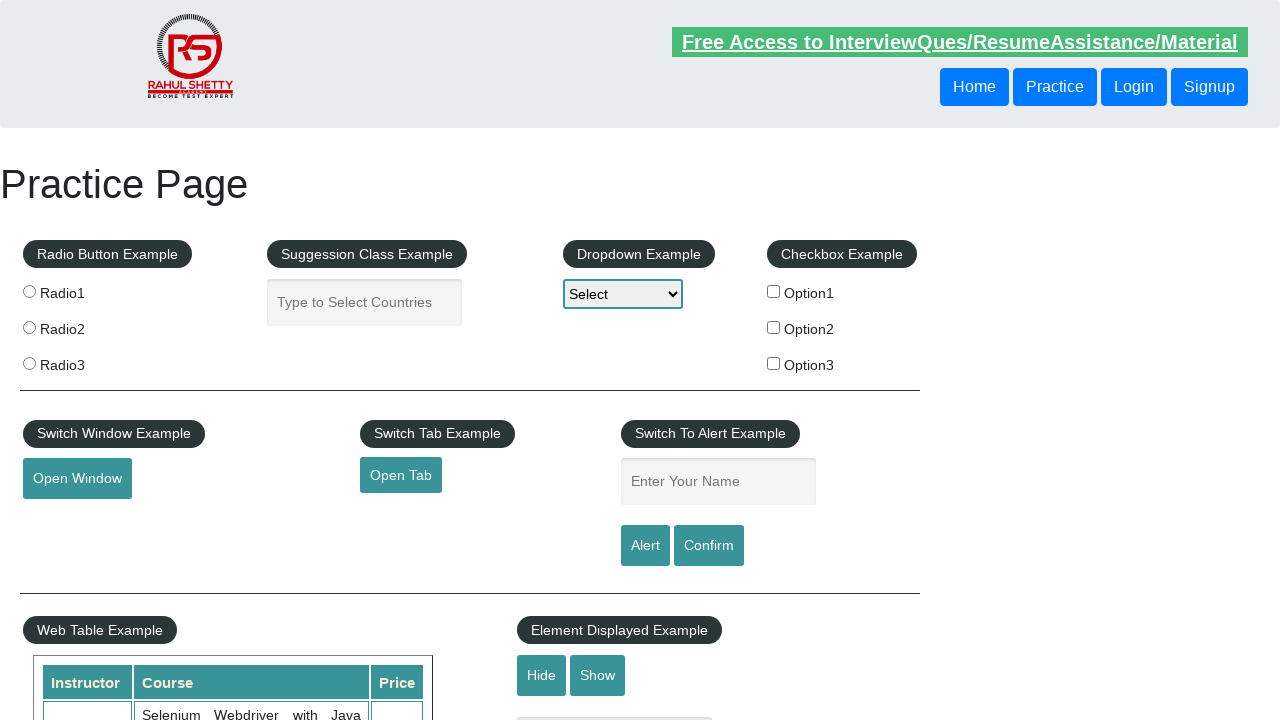

Retrieved data cells from third row - found 3 cells
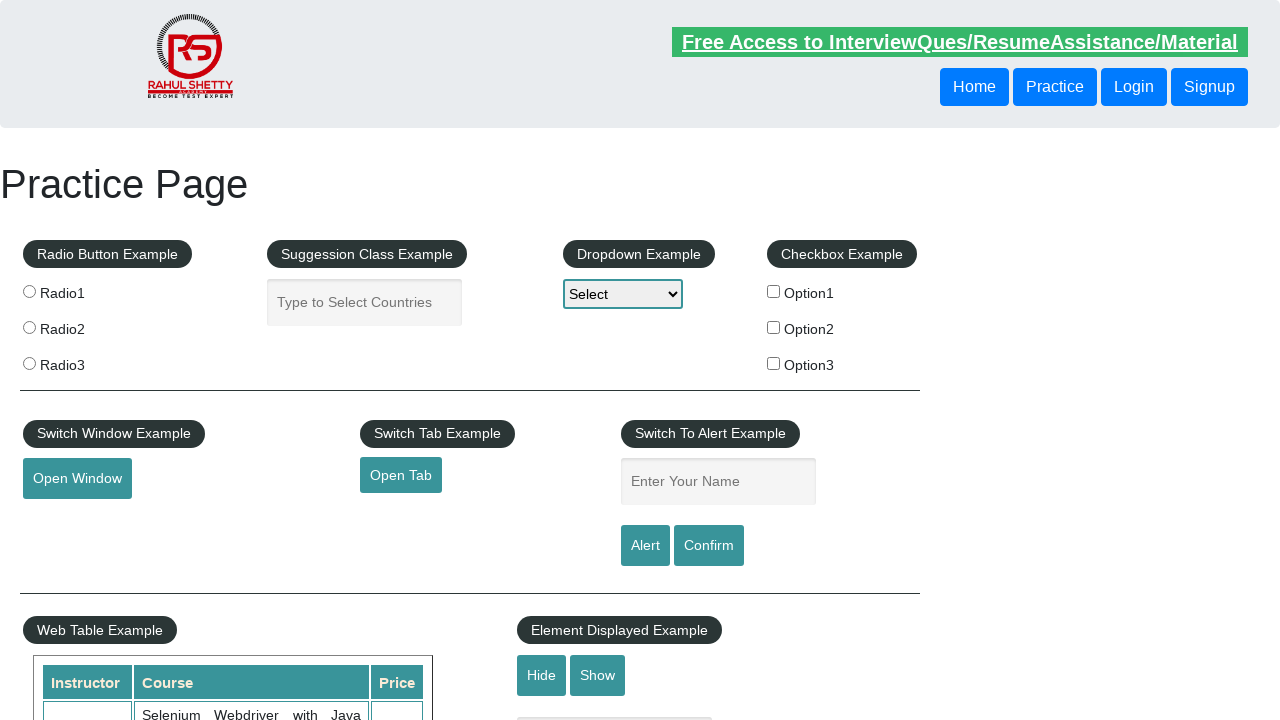

Extracted text content from cell 1 of third row: 'Rahul Shetty'
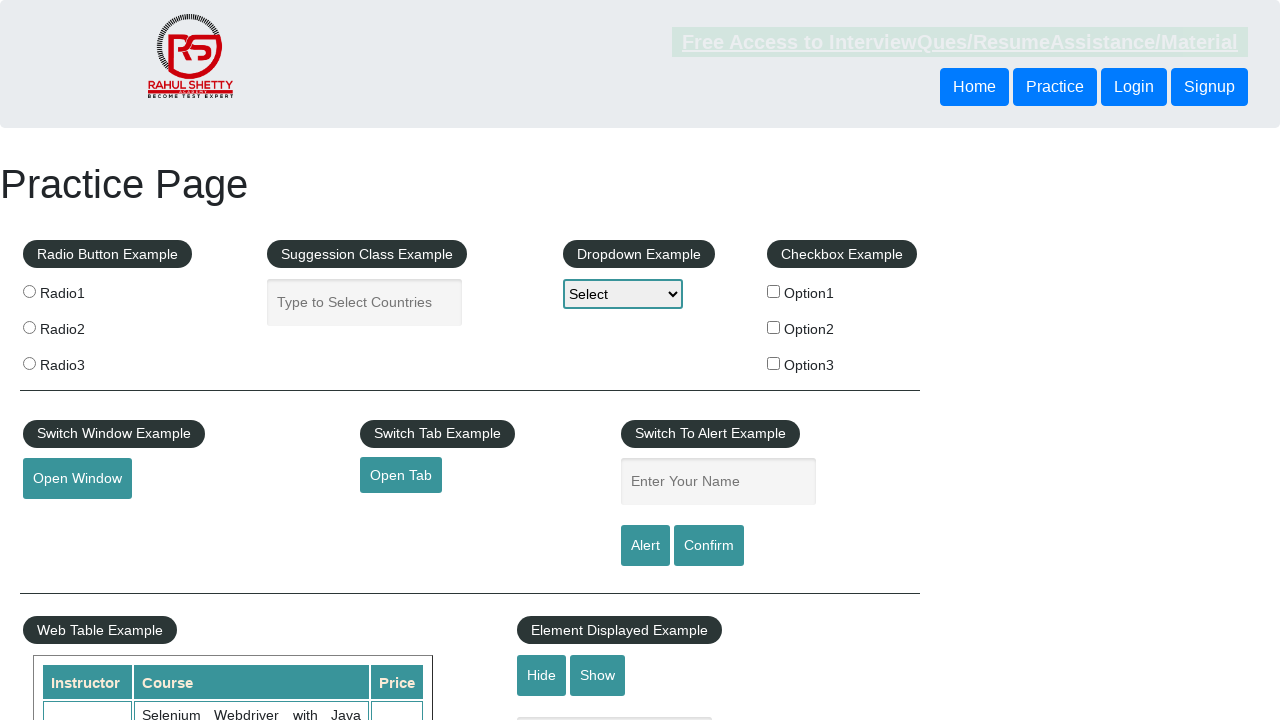

Extracted text content from cell 2 of third row: 'Learn SQL in Practical + Database Testing from Scratch'
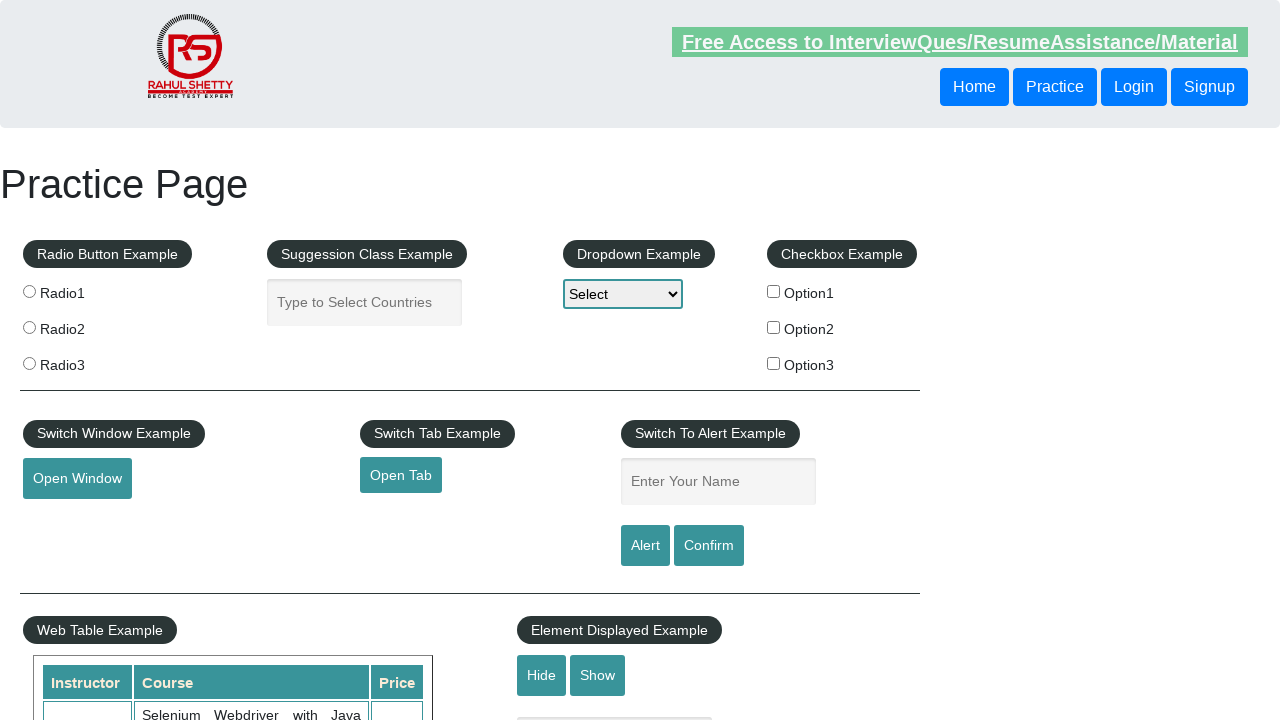

Extracted text content from cell 3 of third row: '25'
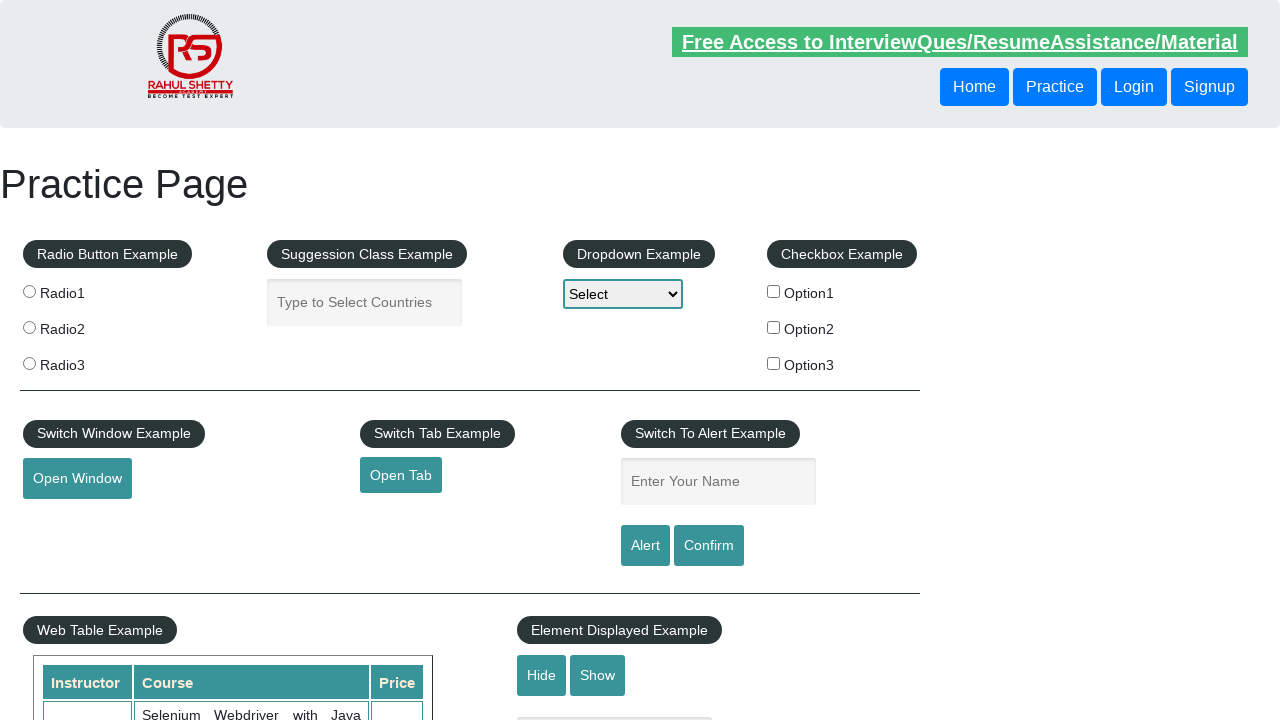

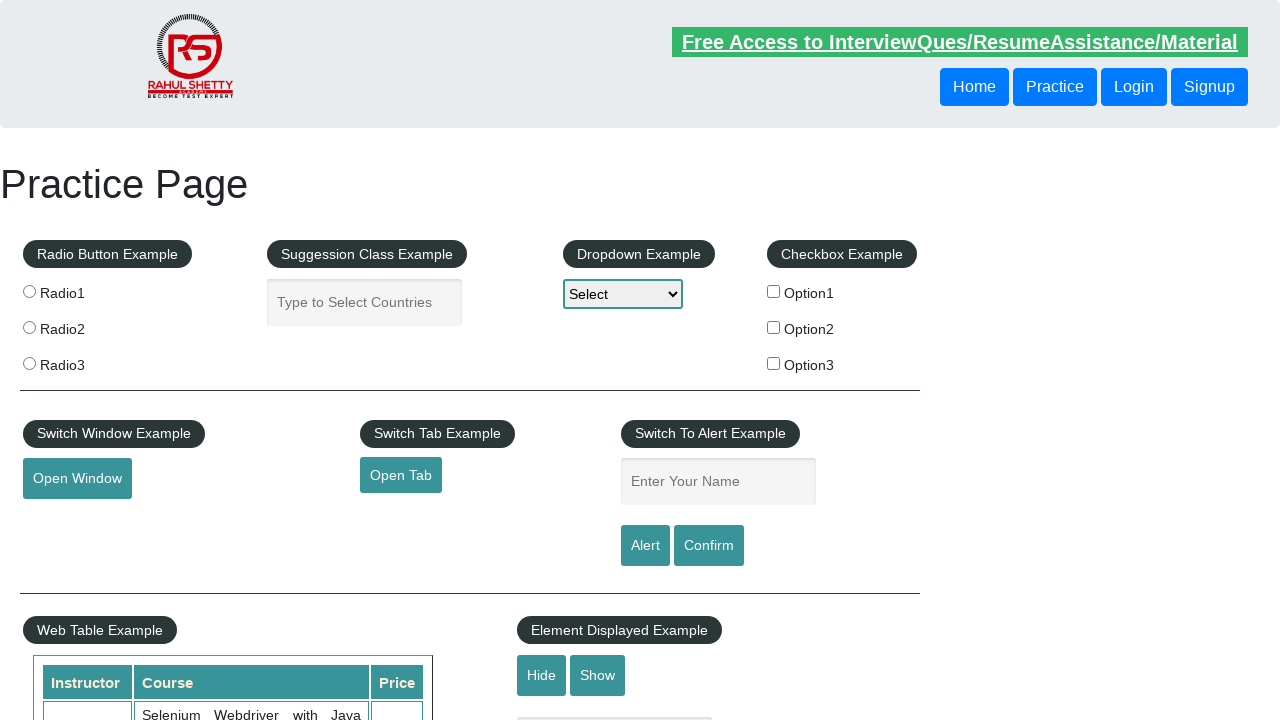